Navigates to the inputs page, clicks the "Home" link using a class-based locator, and verifies the page title changes to "Practice"

Starting URL: https://practice.cydeo.com/inputs

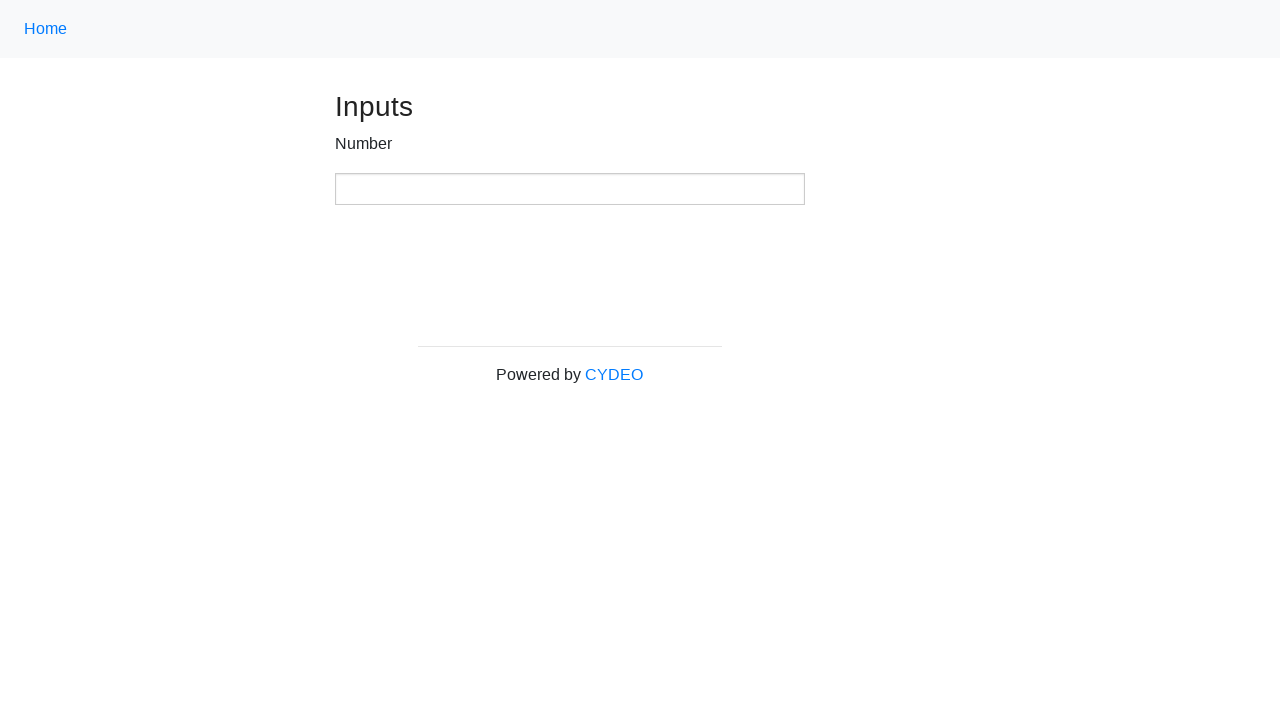

Clicked the 'Home' link using class-based locator at (46, 29) on a.nav-link:has-text('Home')
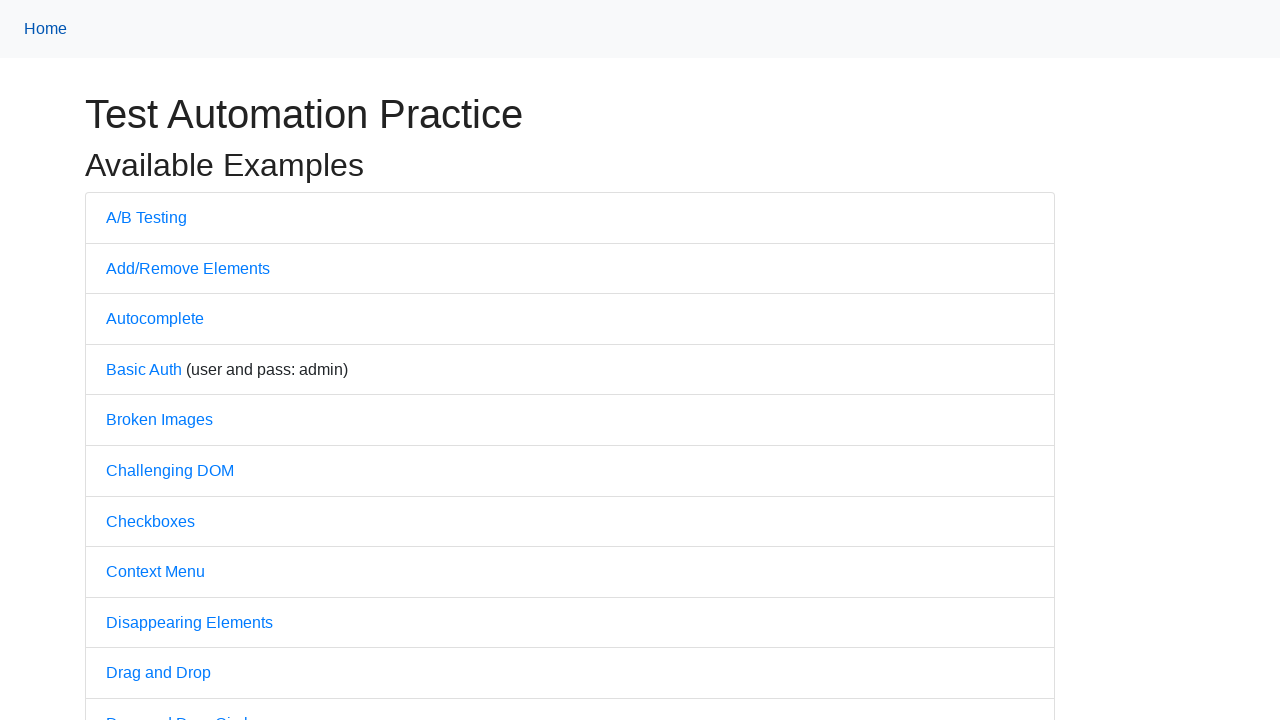

Waited for page to load with domcontentloaded state
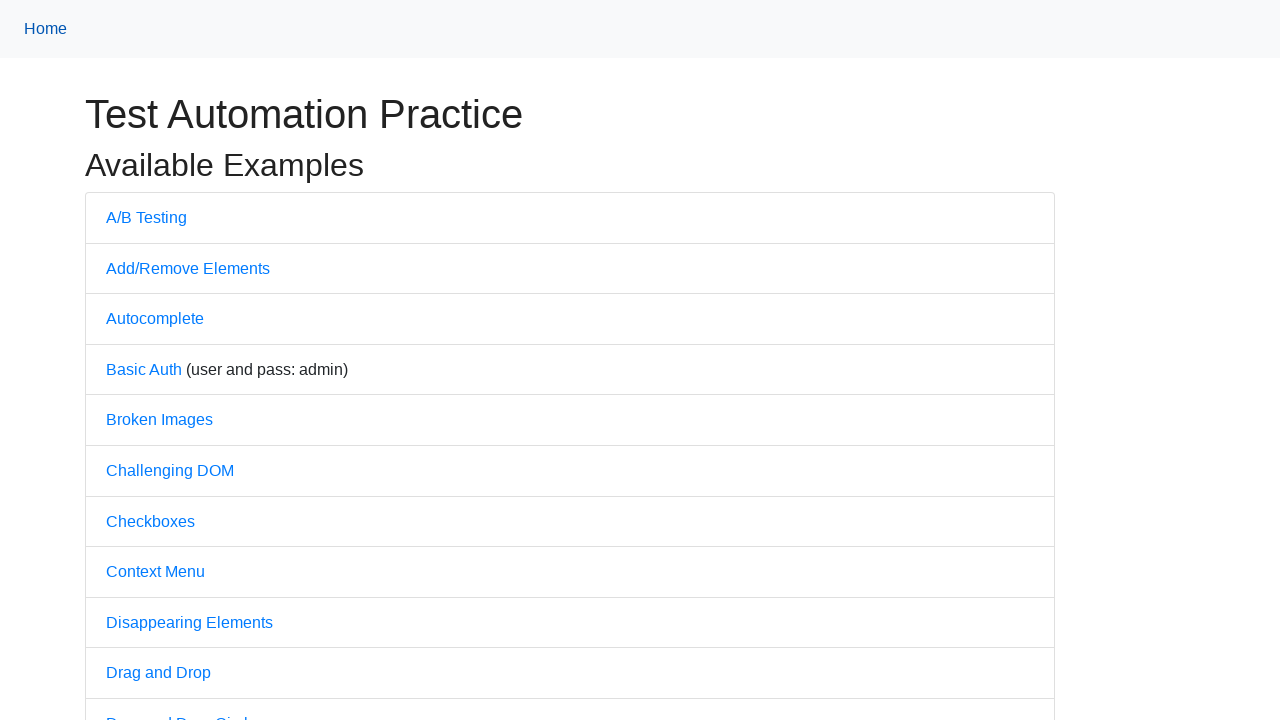

Verified page title contains 'Practice'
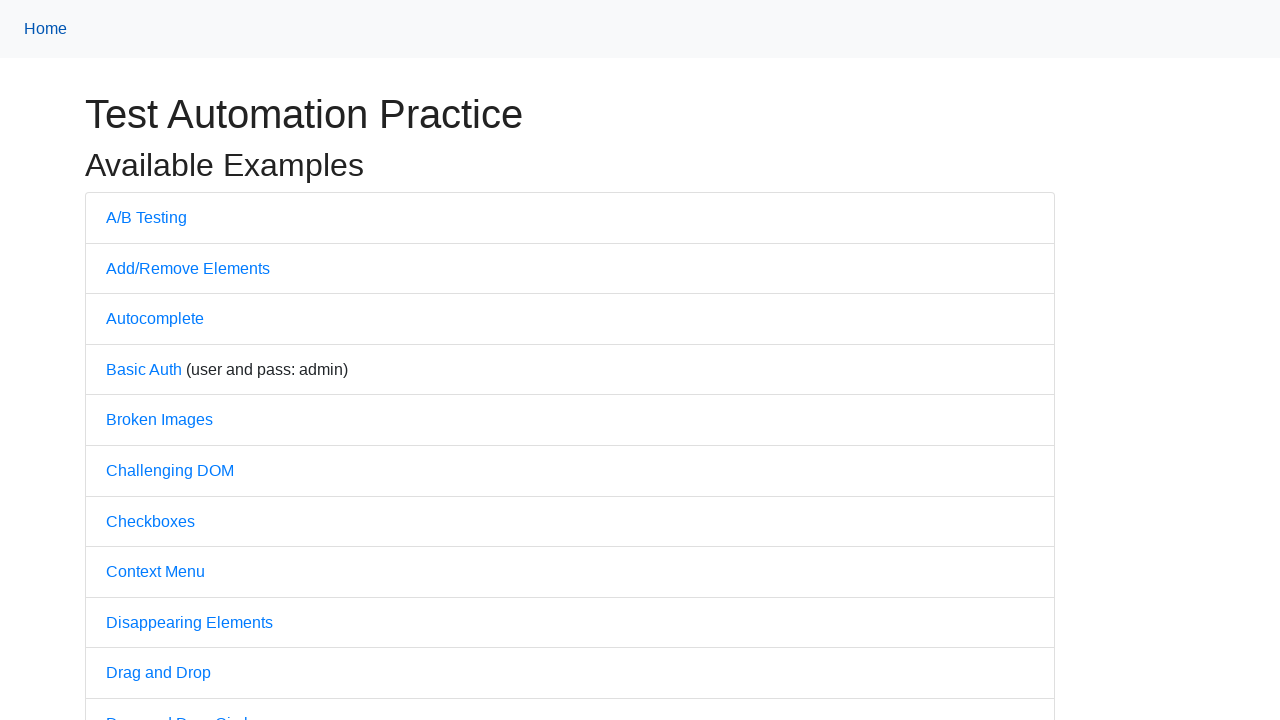

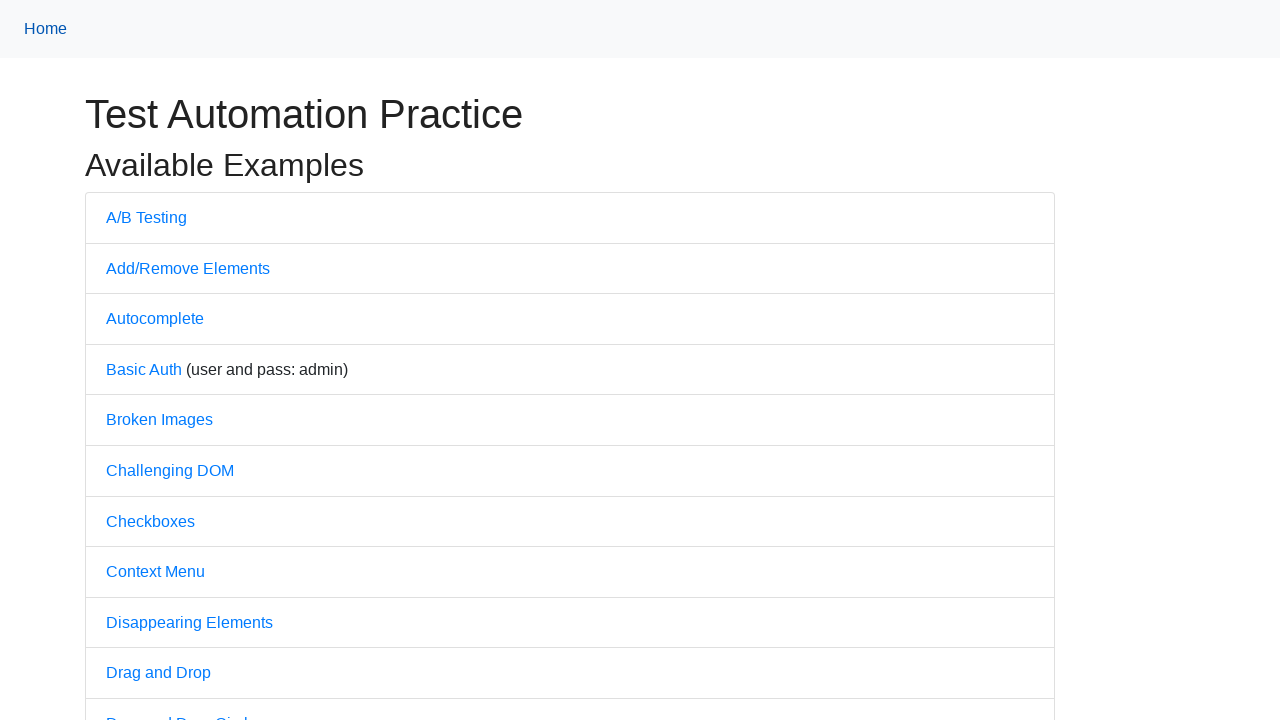